Navigates to the OrangeHRM login page and clicks on the "OrangeHRM, Inc" link, likely a footer branding link that opens the company website.

Starting URL: https://opensource-demo.orangehrmlive.com/web/index.php/auth/login

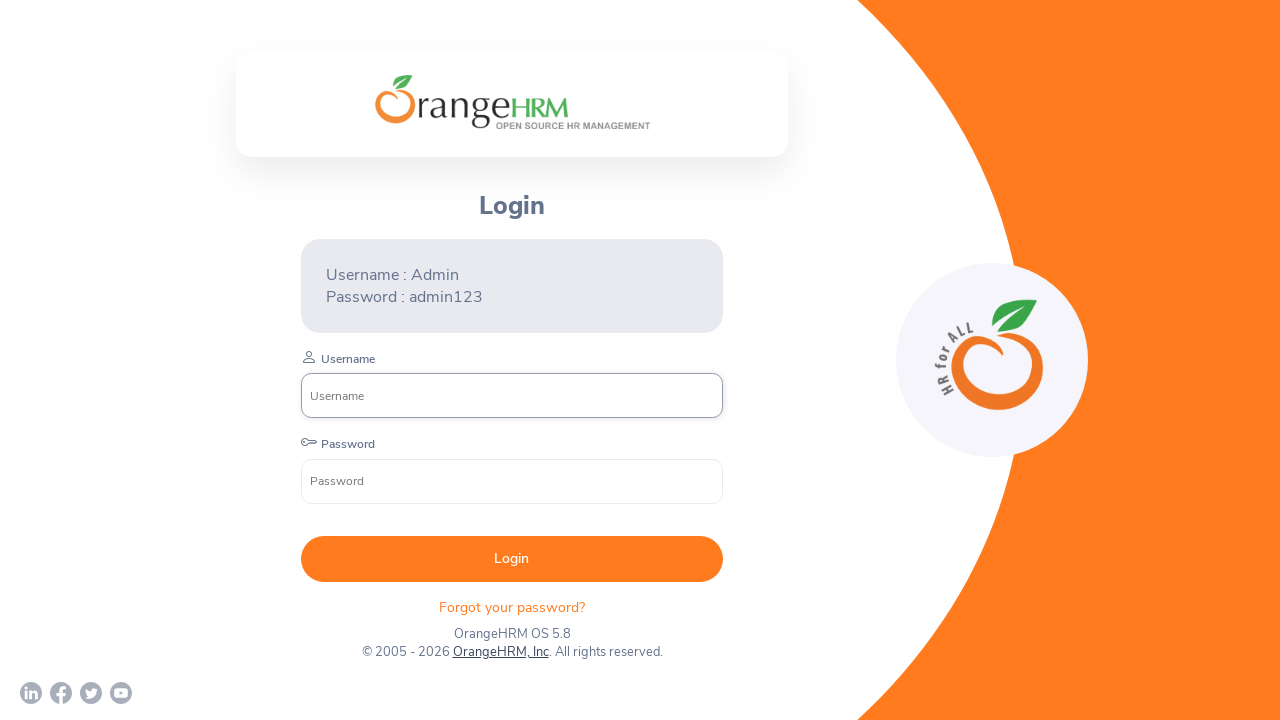

Waited for page to load with networkidle state
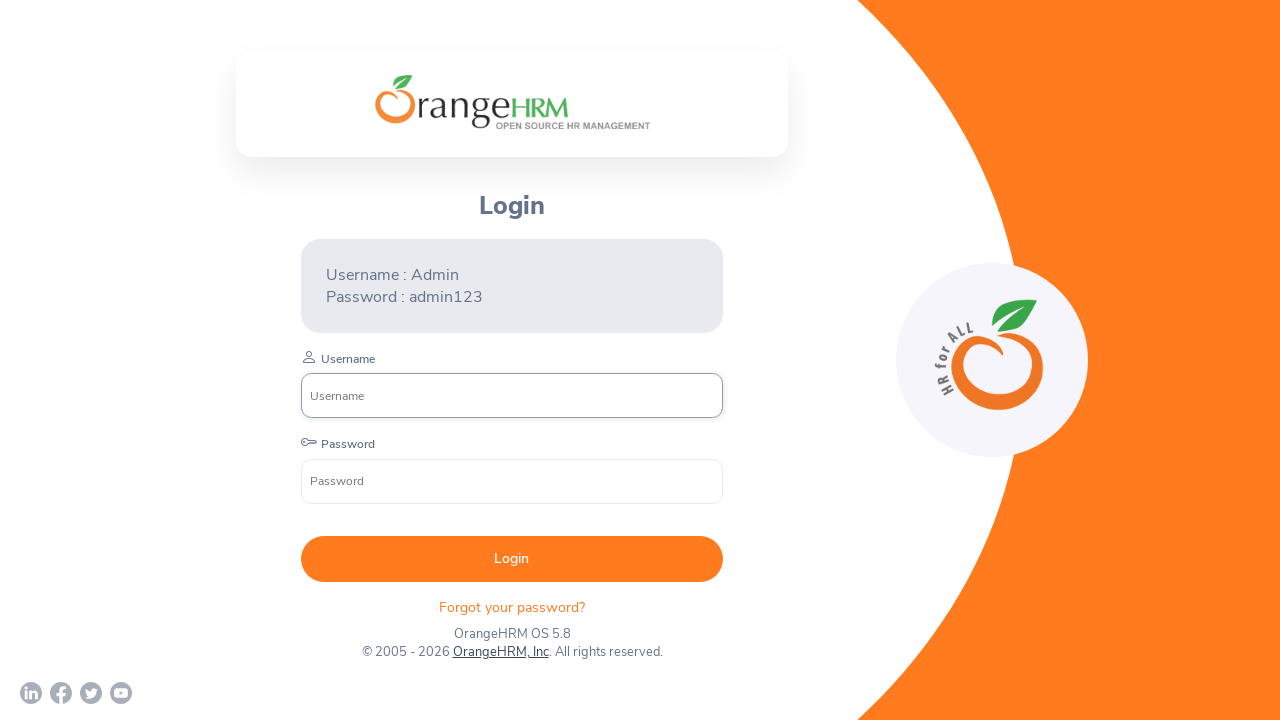

Clicked on the 'OrangeHRM, Inc' footer branding link at (500, 652) on xpath=//a[normalize-space()='OrangeHRM, Inc']
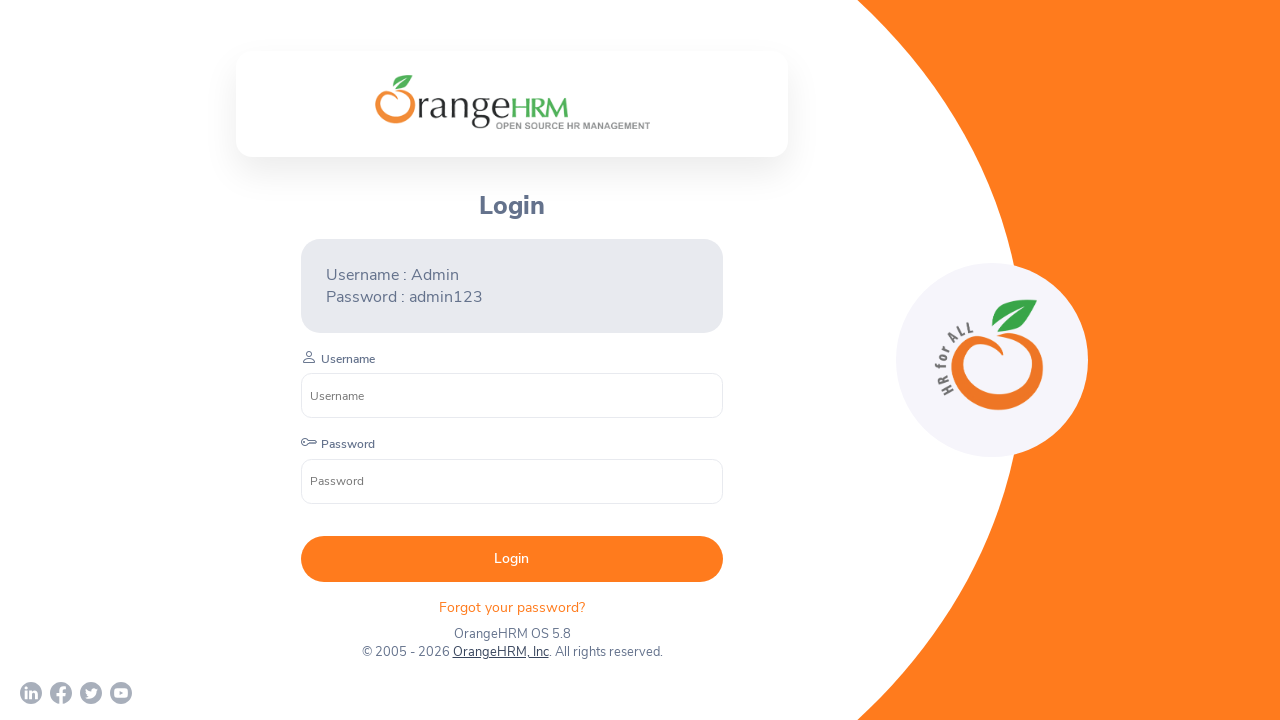

Waited 2 seconds for navigation to complete
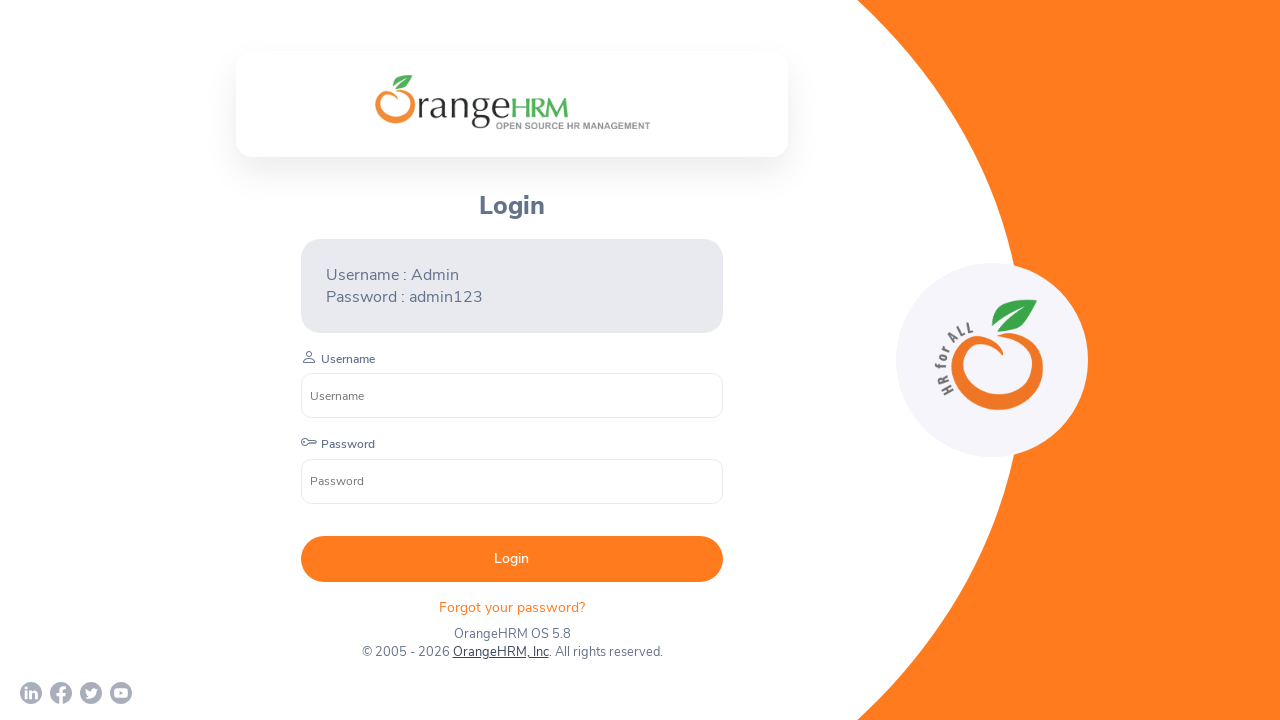

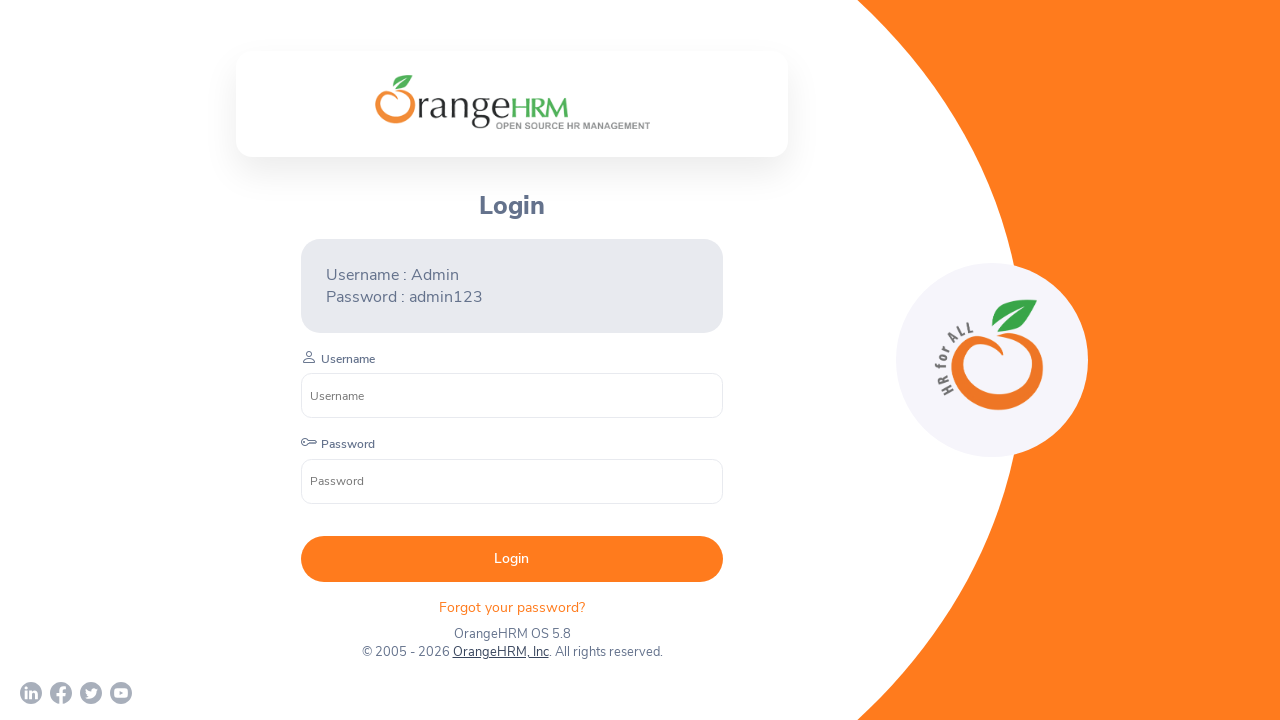